Tests if the Get Started button is clickable

Starting URL: https://webdriver.io

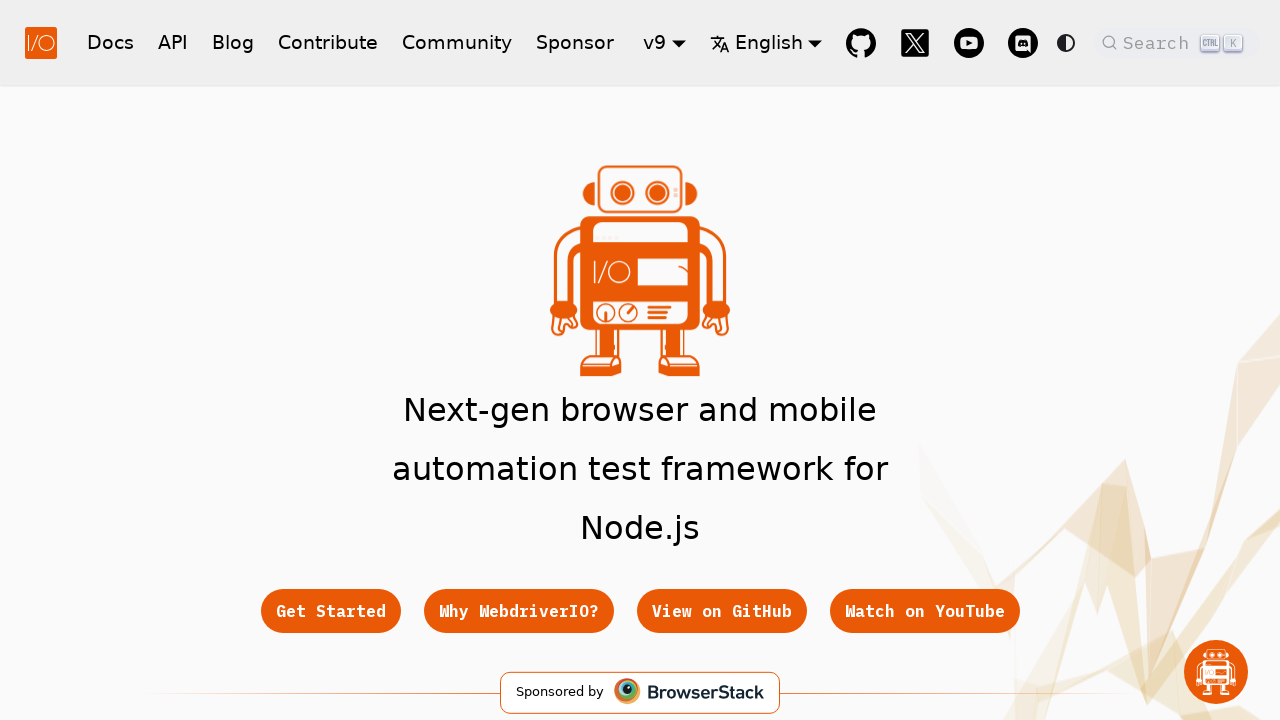

Get Started button became visible
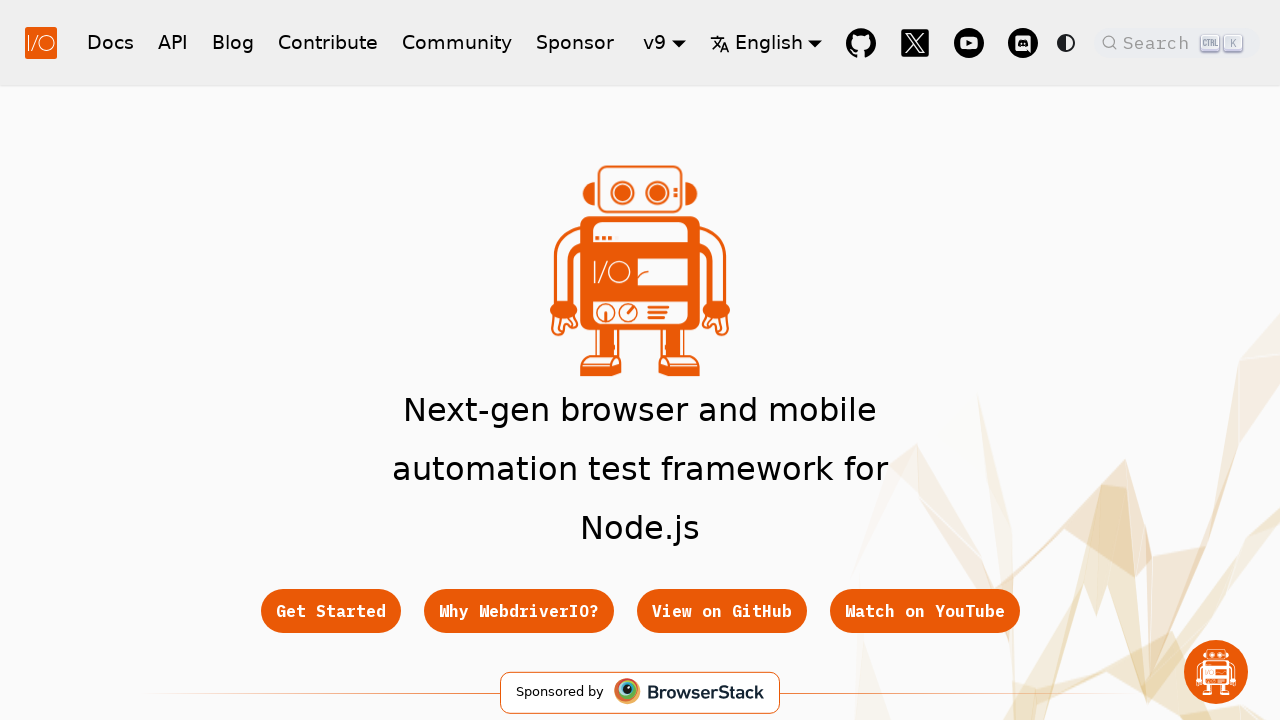

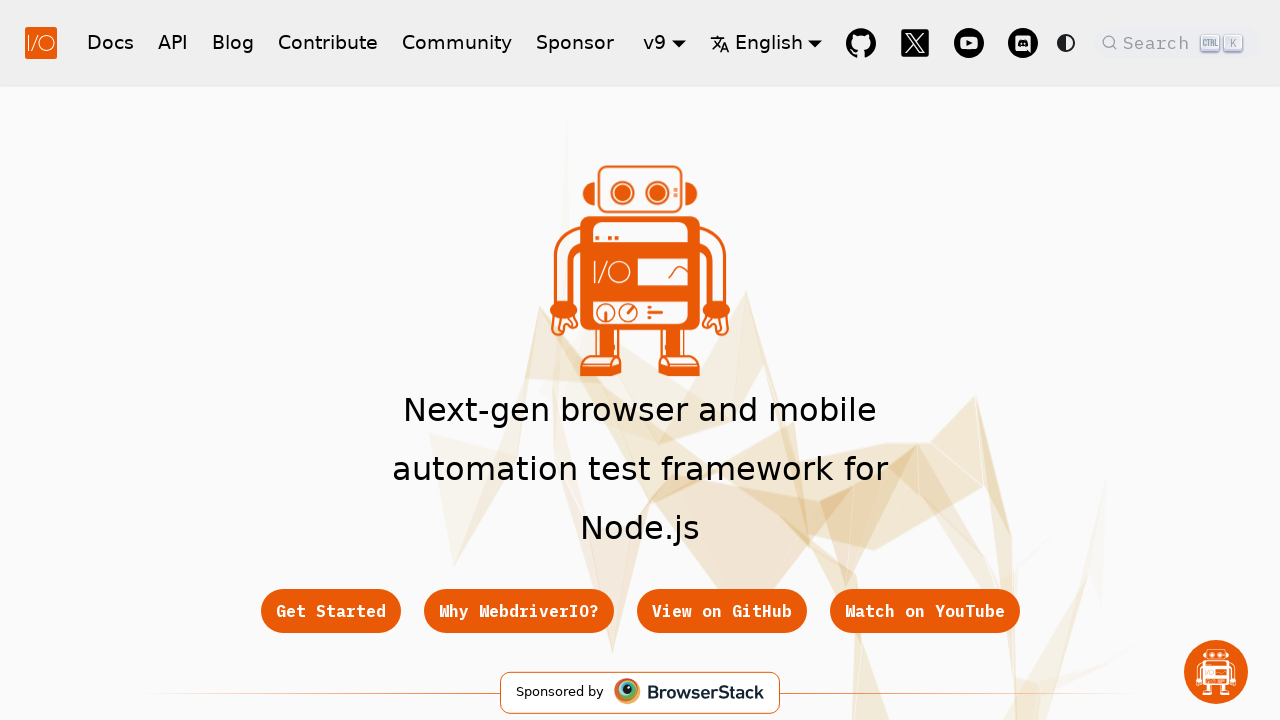